Tests scrollbar functionality by navigating to the Scrollbars page, scrolling to a hidden button, and clicking it

Starting URL: http://www.uitestingplayground.com

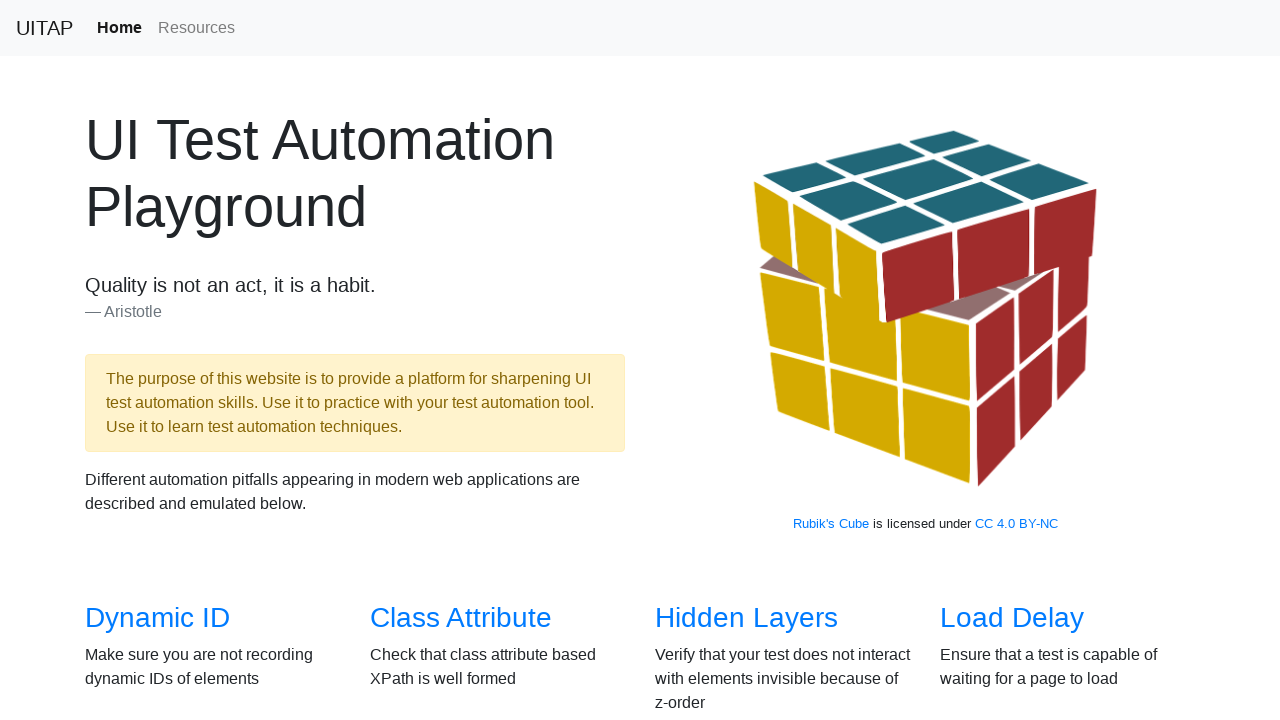

Clicked on Scrollbars link to navigate to scrollbar test page at (148, 361) on internal:role=link[name="Scrollbars"i]
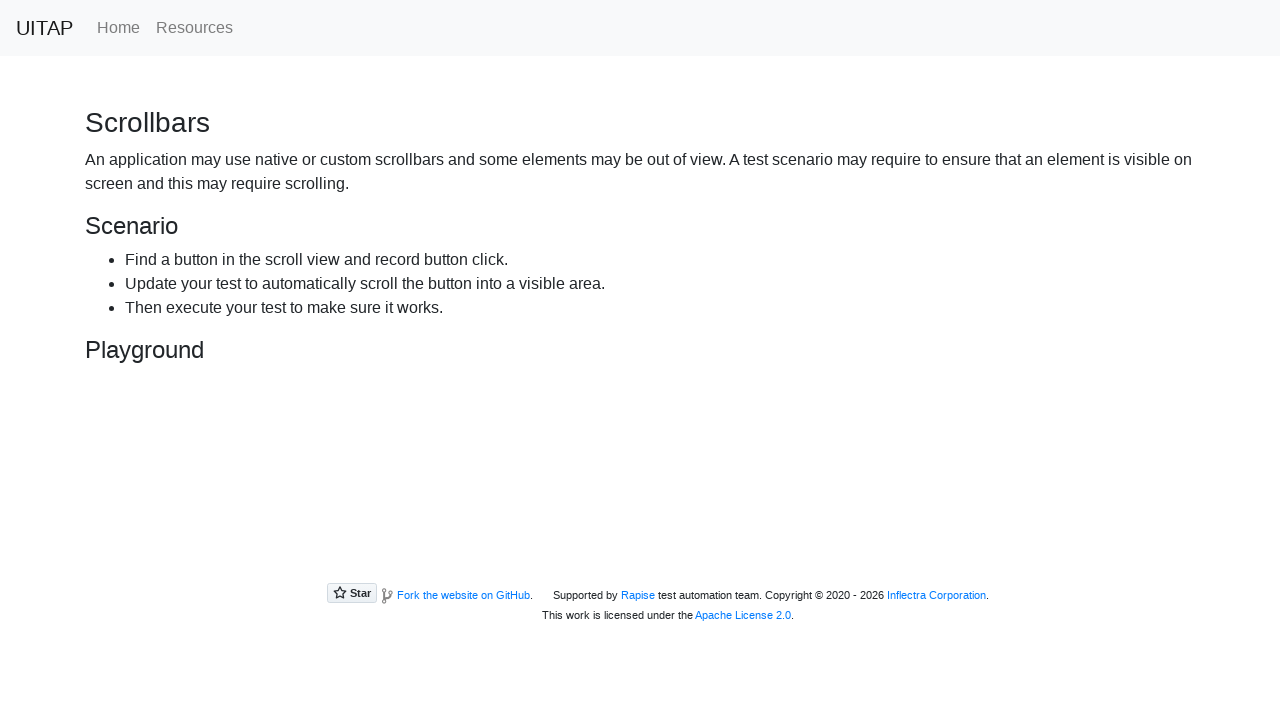

Scrolled to hidden button using scroll_into_view_if_needed()
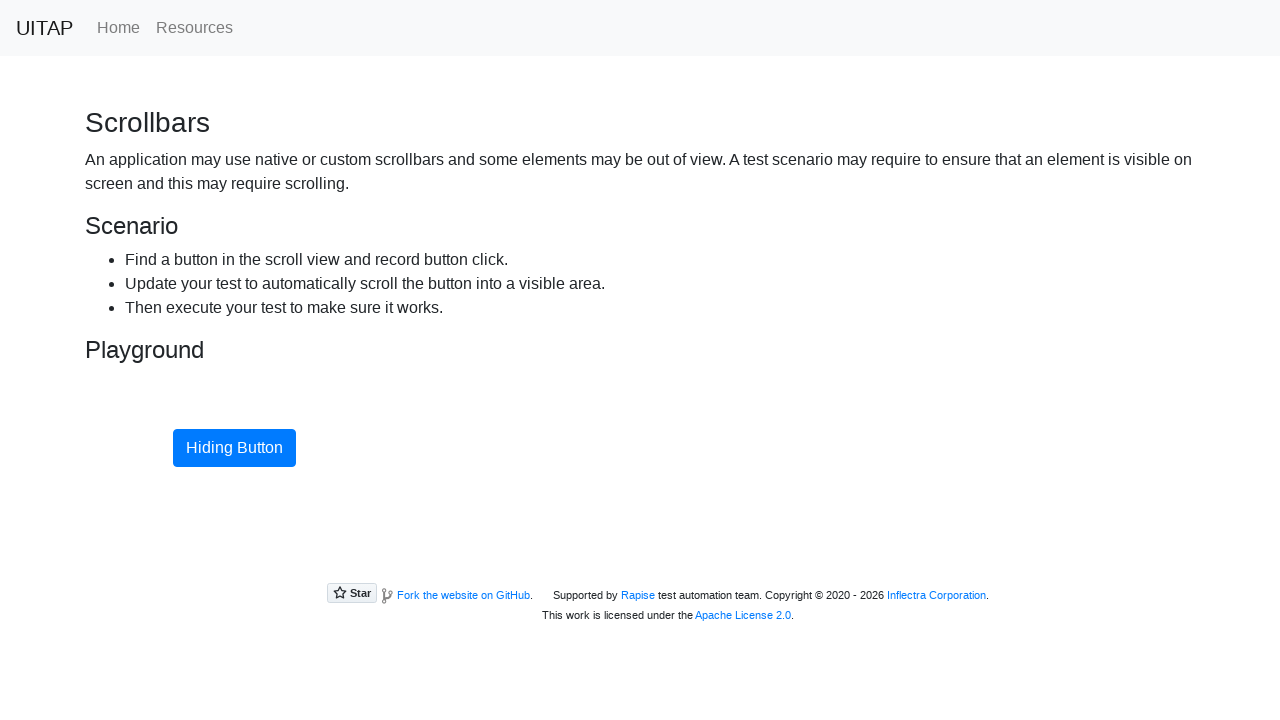

Clicked the hidden button that was revealed by scrolling at (234, 448) on button#hidingButton
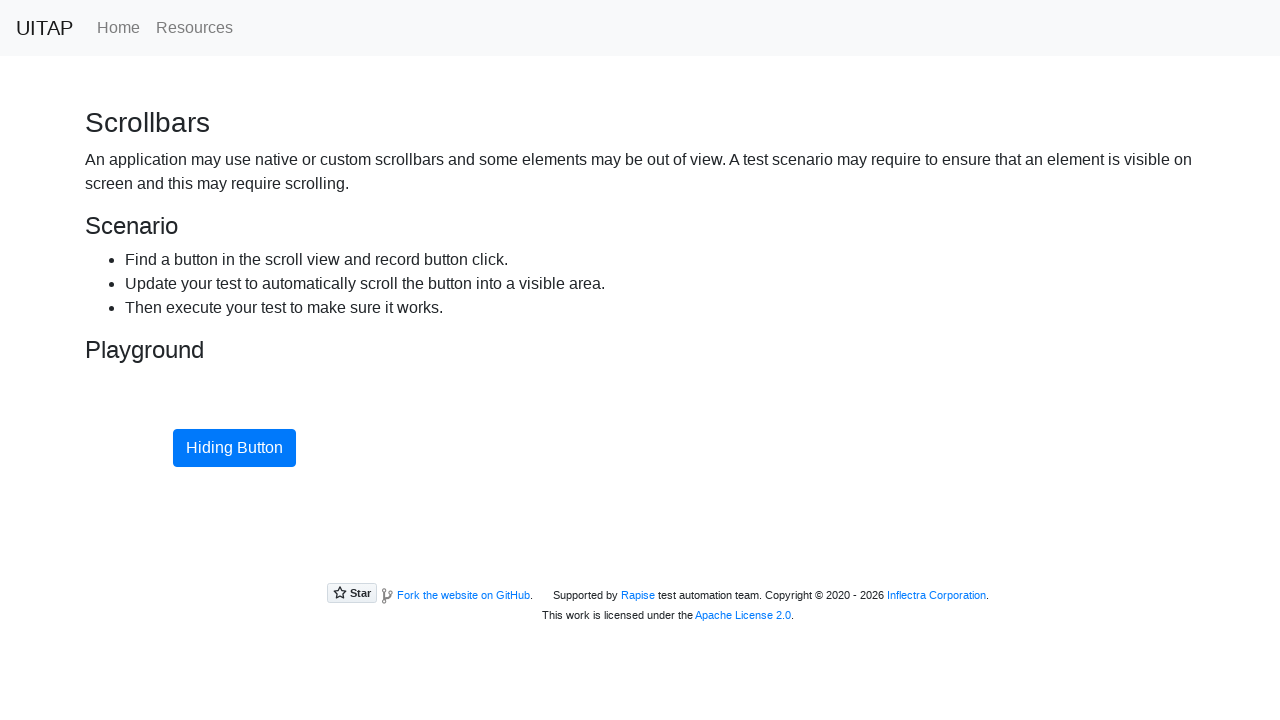

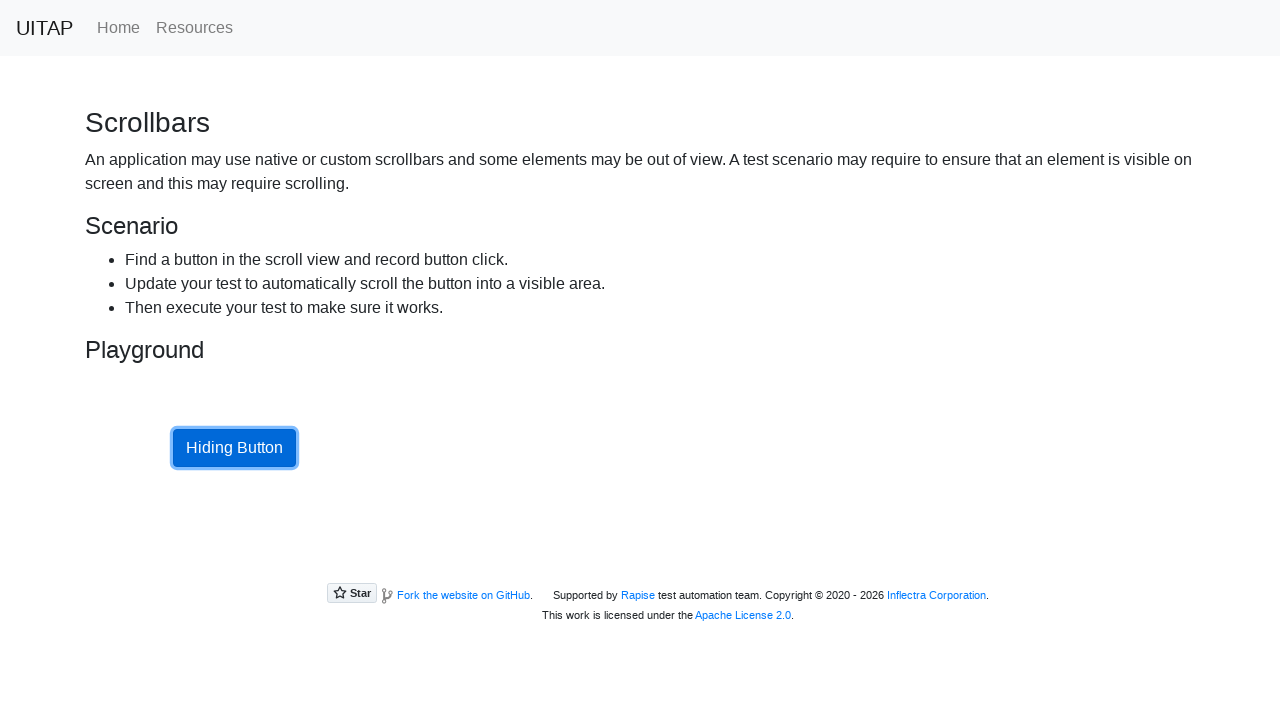